Tests unmarking a completed todo item by unchecking its checkbox.

Starting URL: https://demo.playwright.dev/todomvc

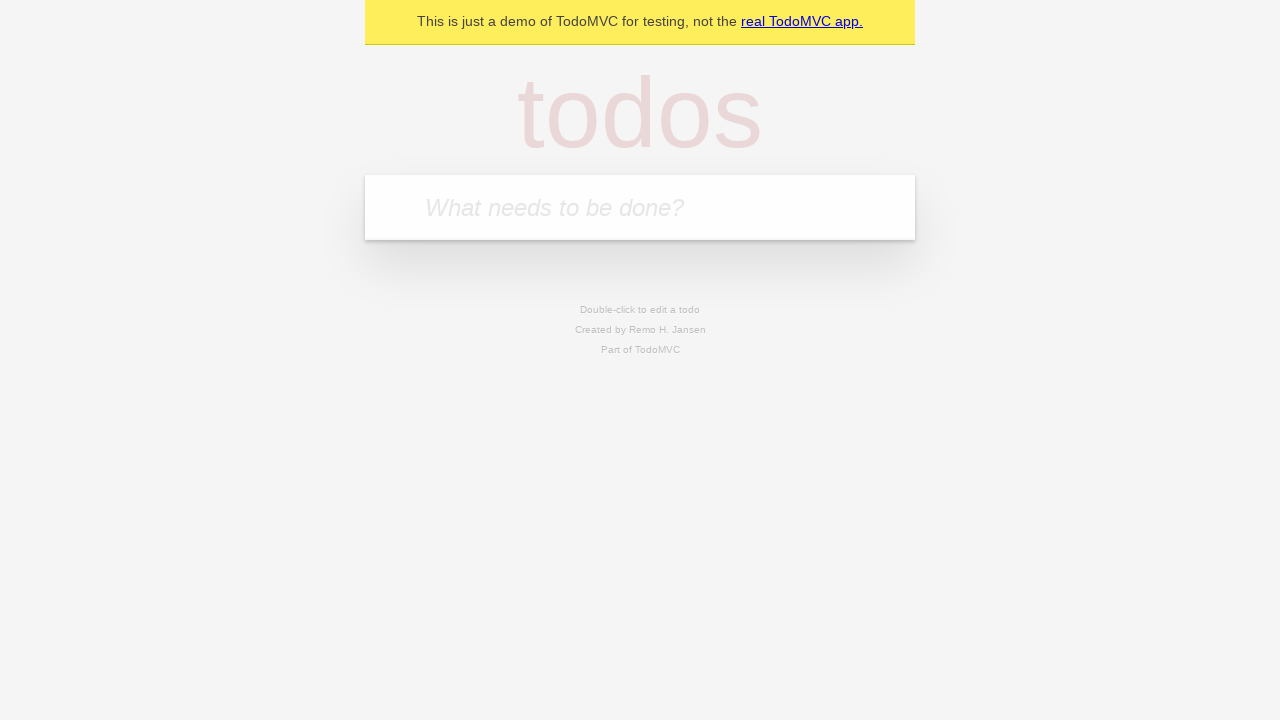

Filled todo input with 'buy some cheese' on internal:attr=[placeholder="What needs to be done?"i]
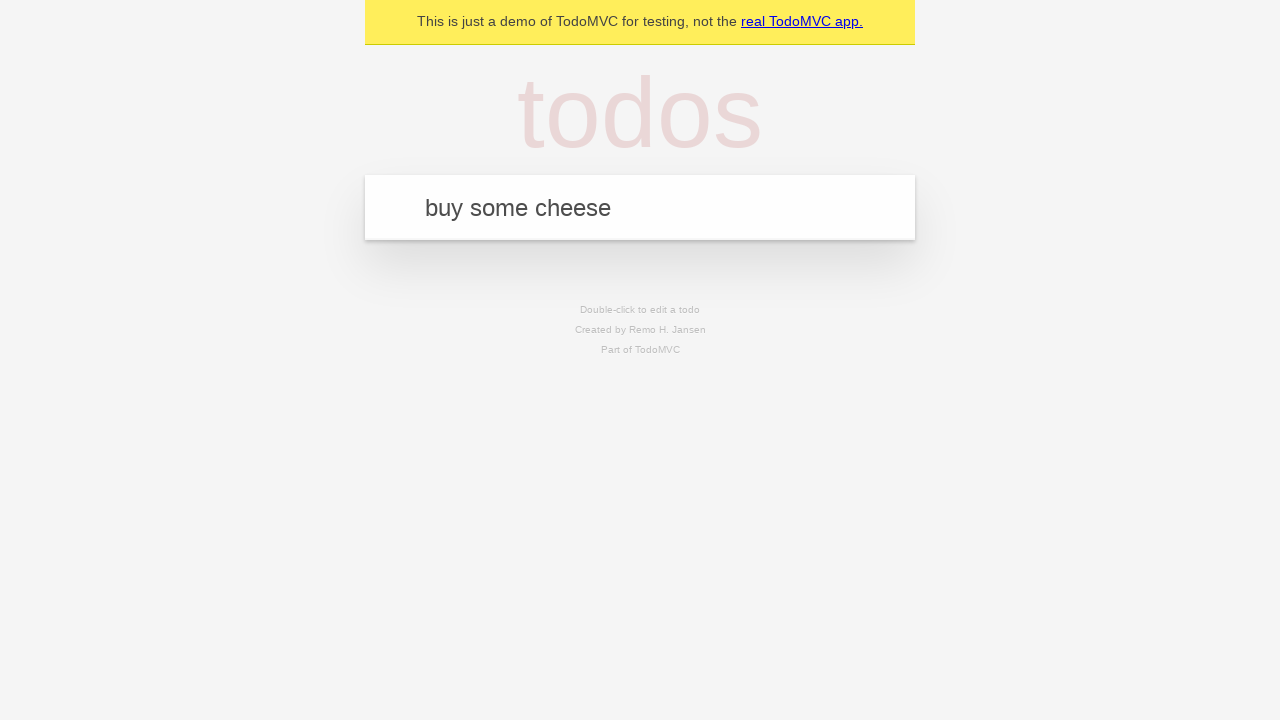

Pressed Enter to create first todo item on internal:attr=[placeholder="What needs to be done?"i]
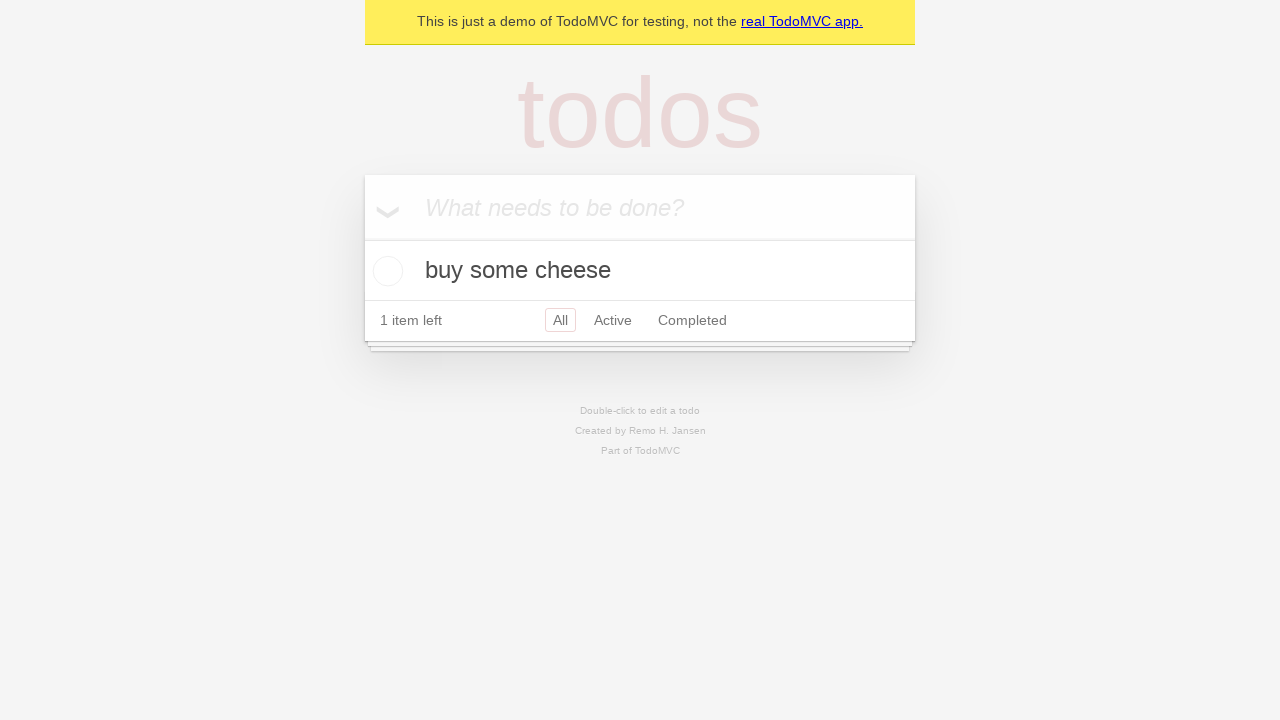

Filled todo input with 'feed the cat' on internal:attr=[placeholder="What needs to be done?"i]
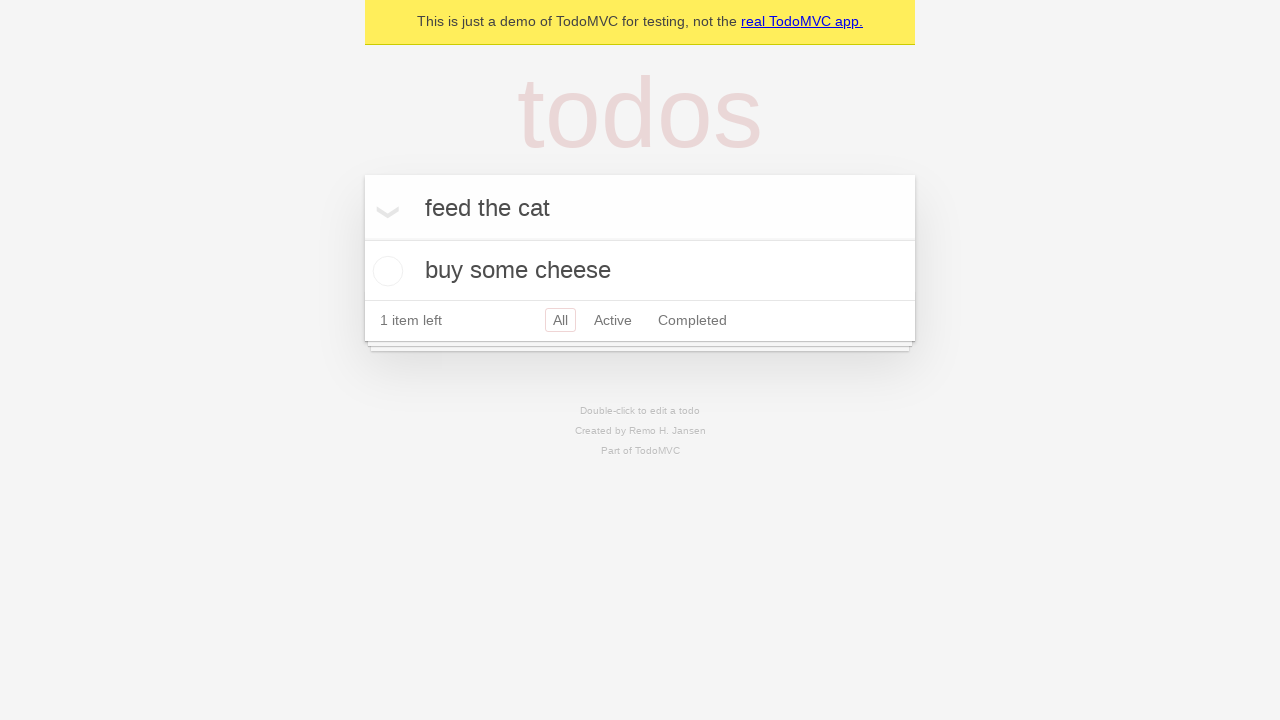

Pressed Enter to create second todo item on internal:attr=[placeholder="What needs to be done?"i]
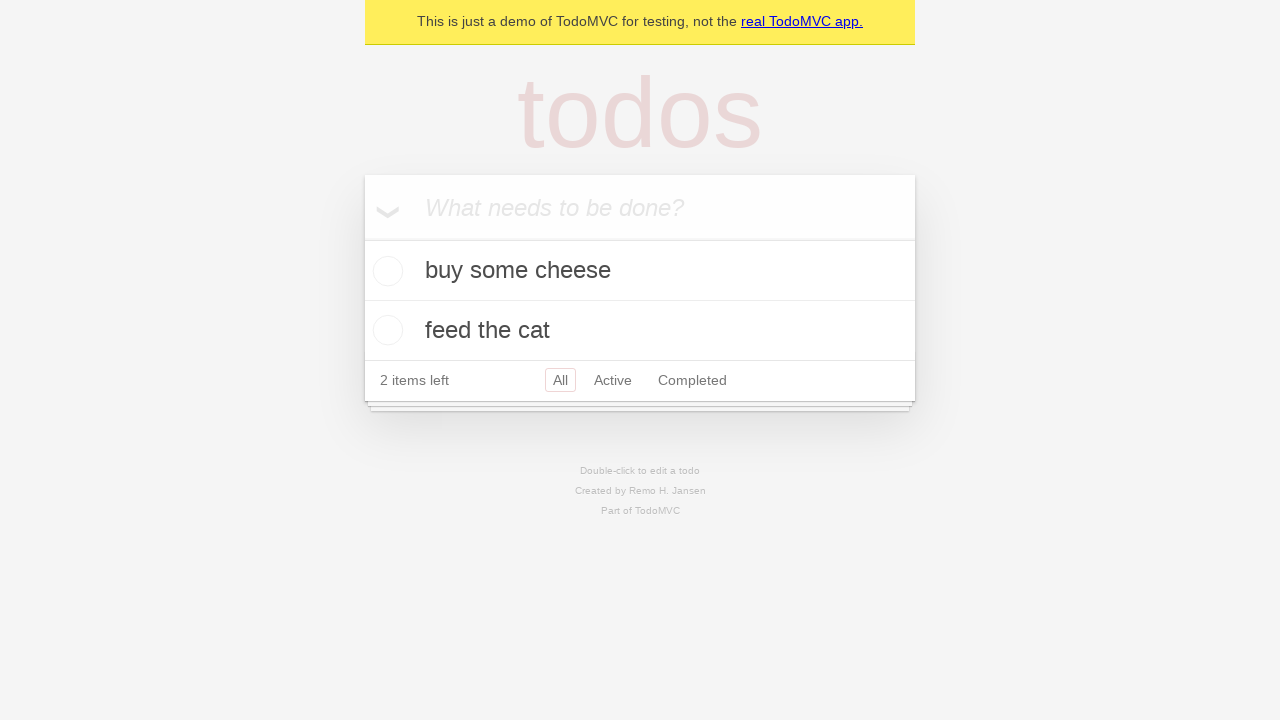

Checked checkbox for first todo item to mark it complete at (385, 271) on internal:testid=[data-testid="todo-item"s] >> nth=0 >> internal:role=checkbox
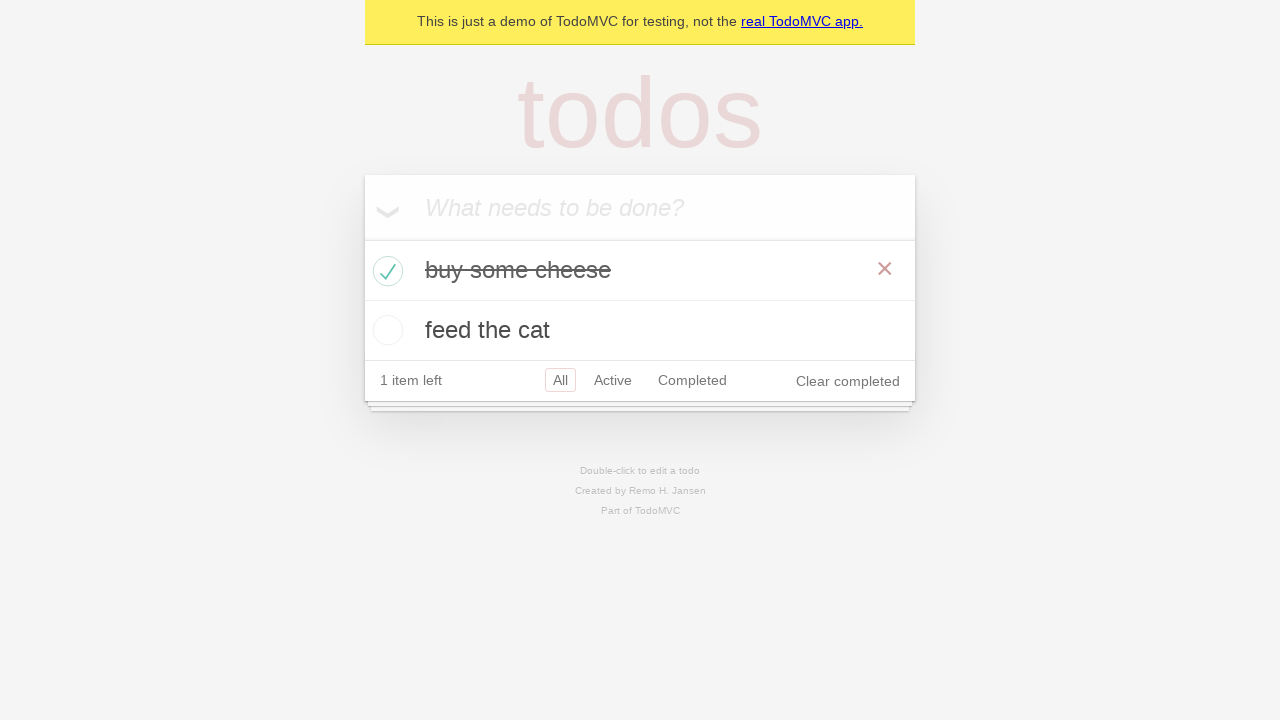

Unchecked checkbox for first todo item to mark it incomplete at (385, 271) on internal:testid=[data-testid="todo-item"s] >> nth=0 >> internal:role=checkbox
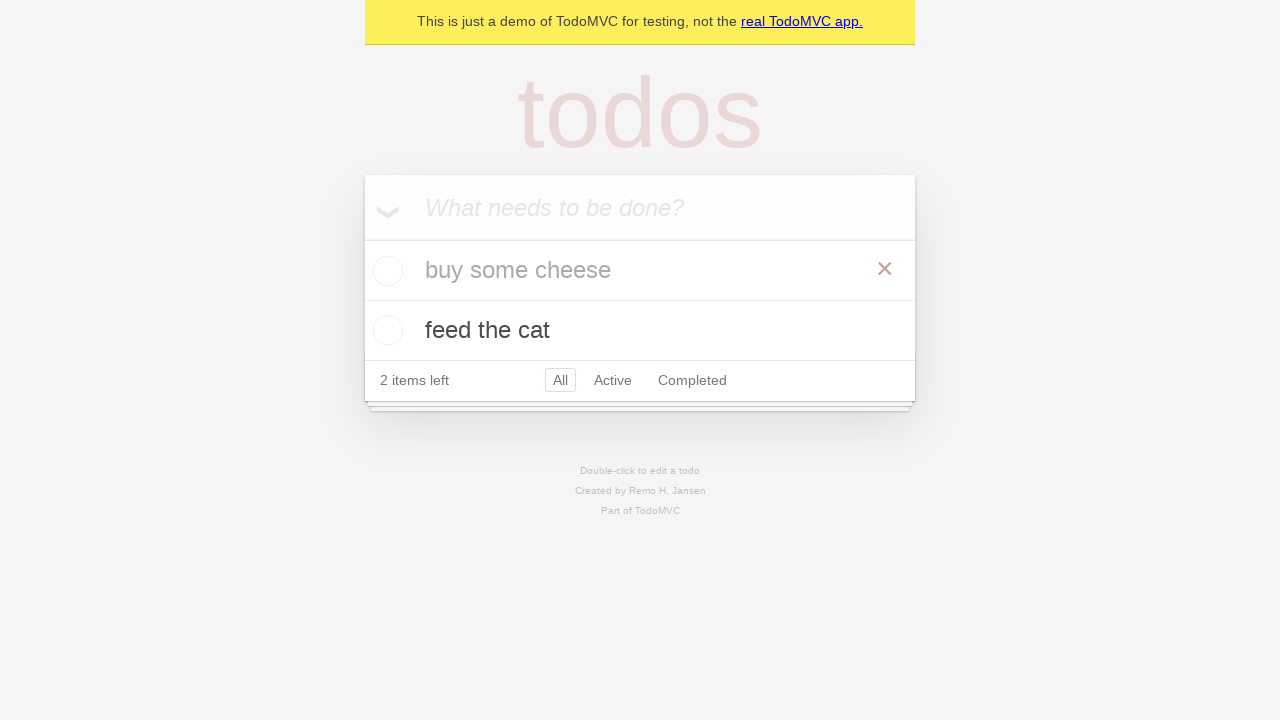

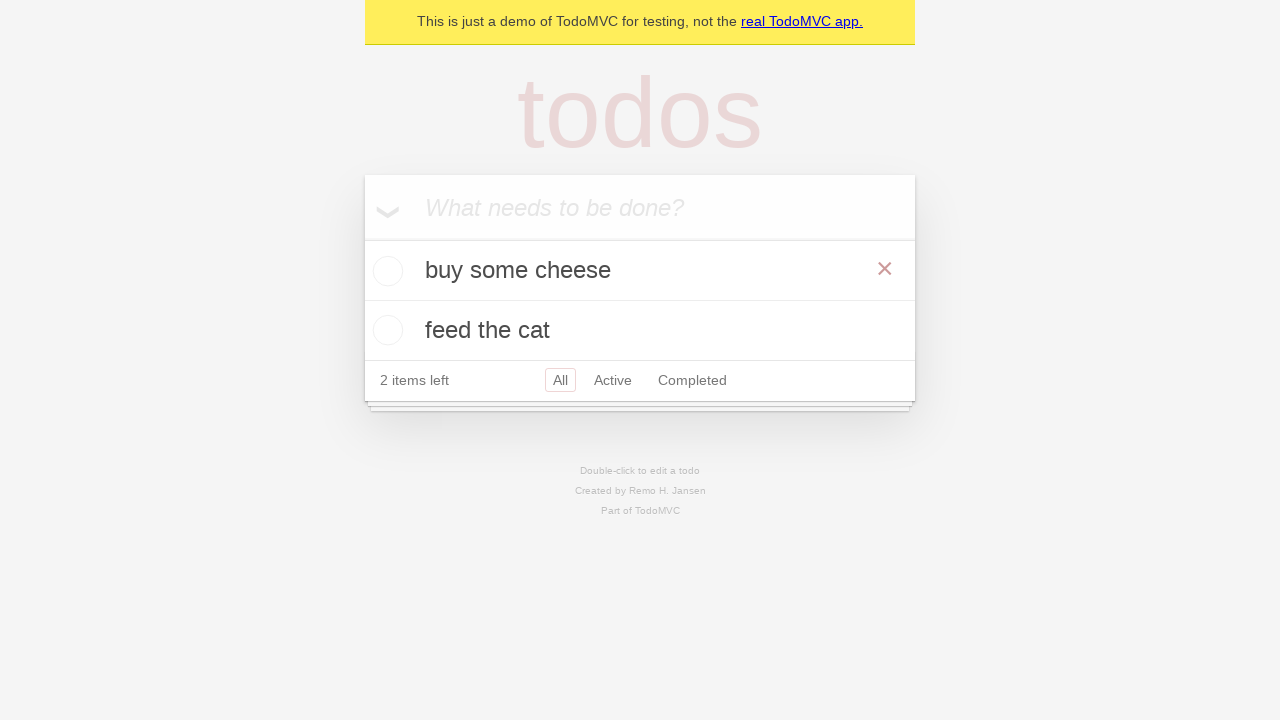